Tests dropdown selection functionality by reading two numbers from the page, calculating their sum, and selecting the result from a dropdown menu.

Starting URL: http://suninjuly.github.io/selects1.html

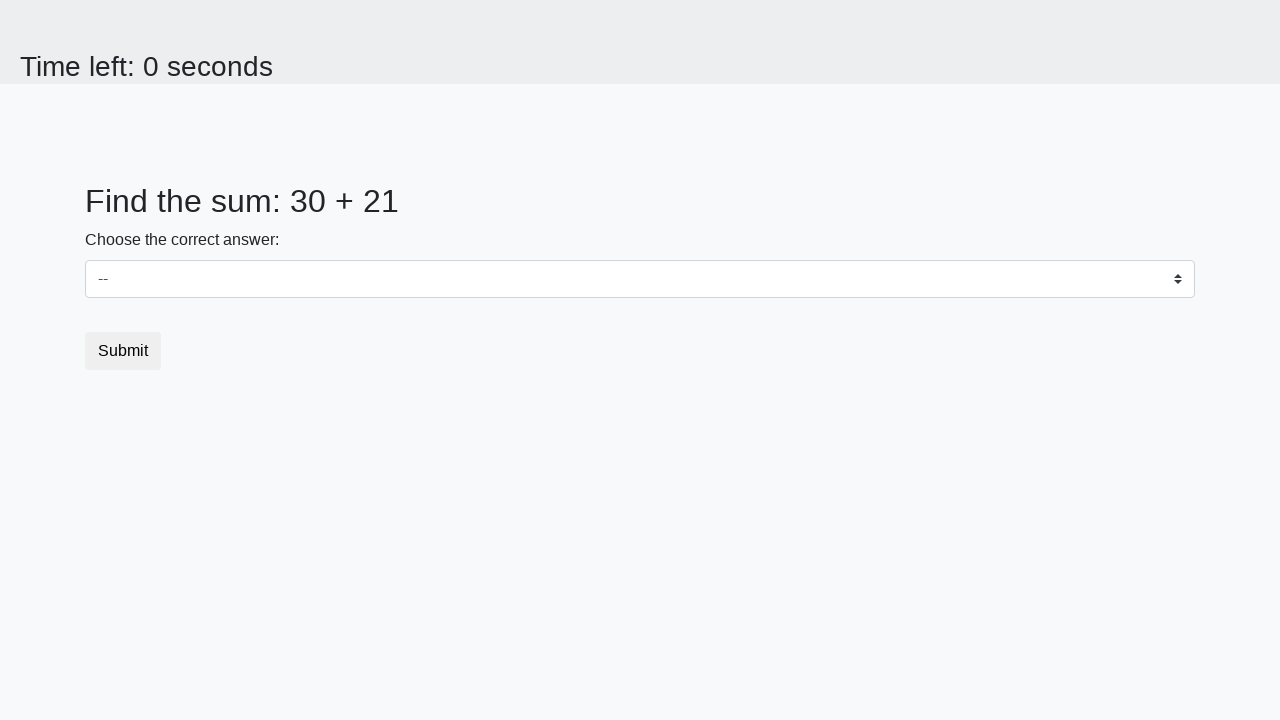

Retrieved first number from #num1 element
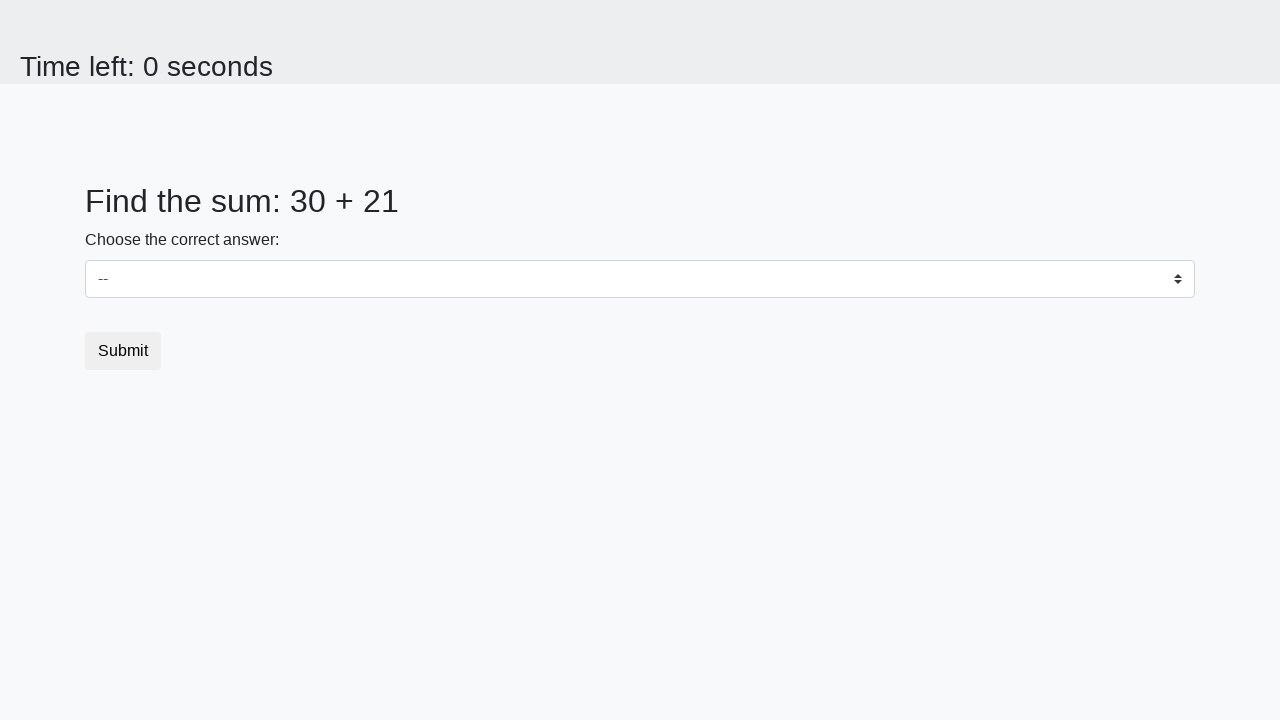

Retrieved second number from #num2 element
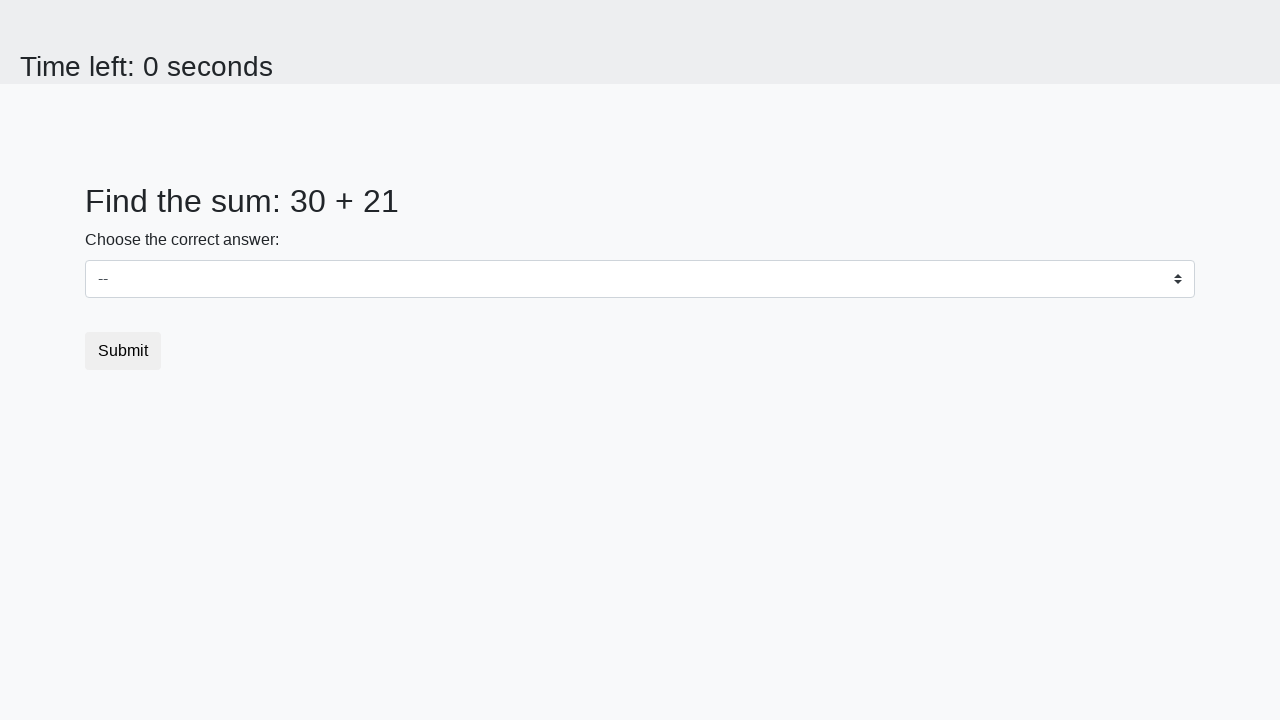

Calculated sum of 30 + 21 = 51
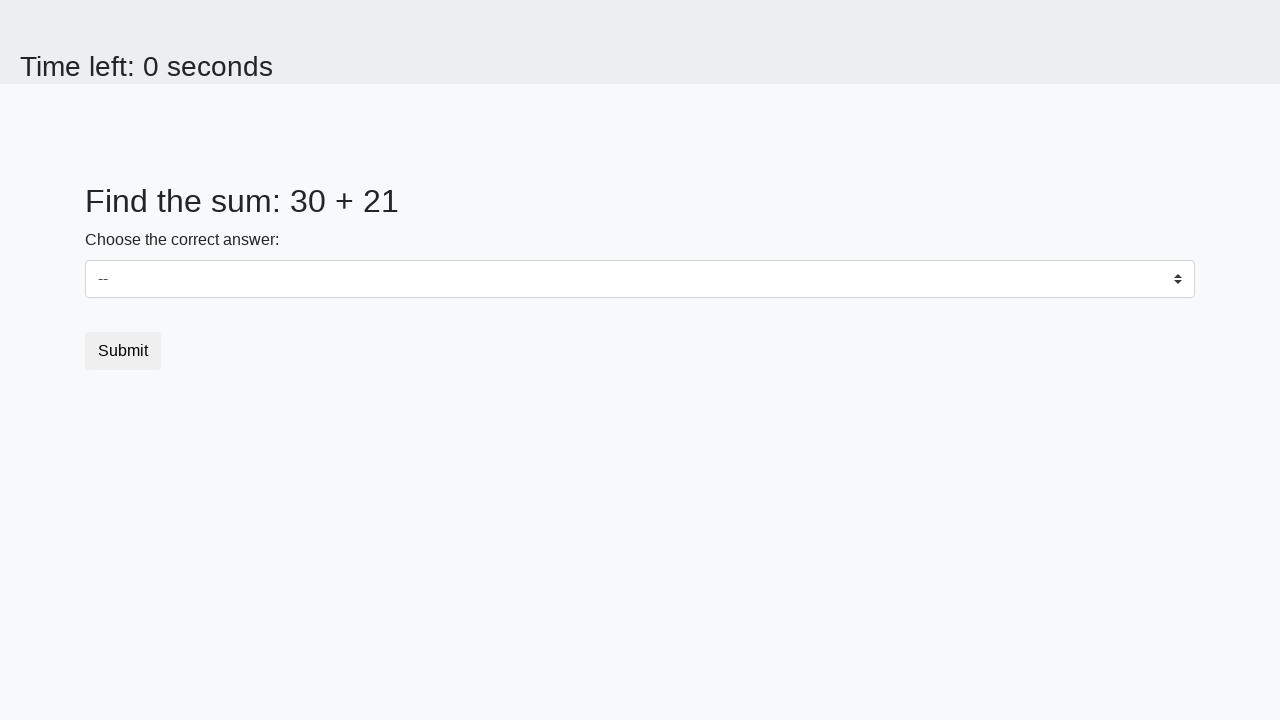

Selected value 51 from dropdown menu on select#dropdown
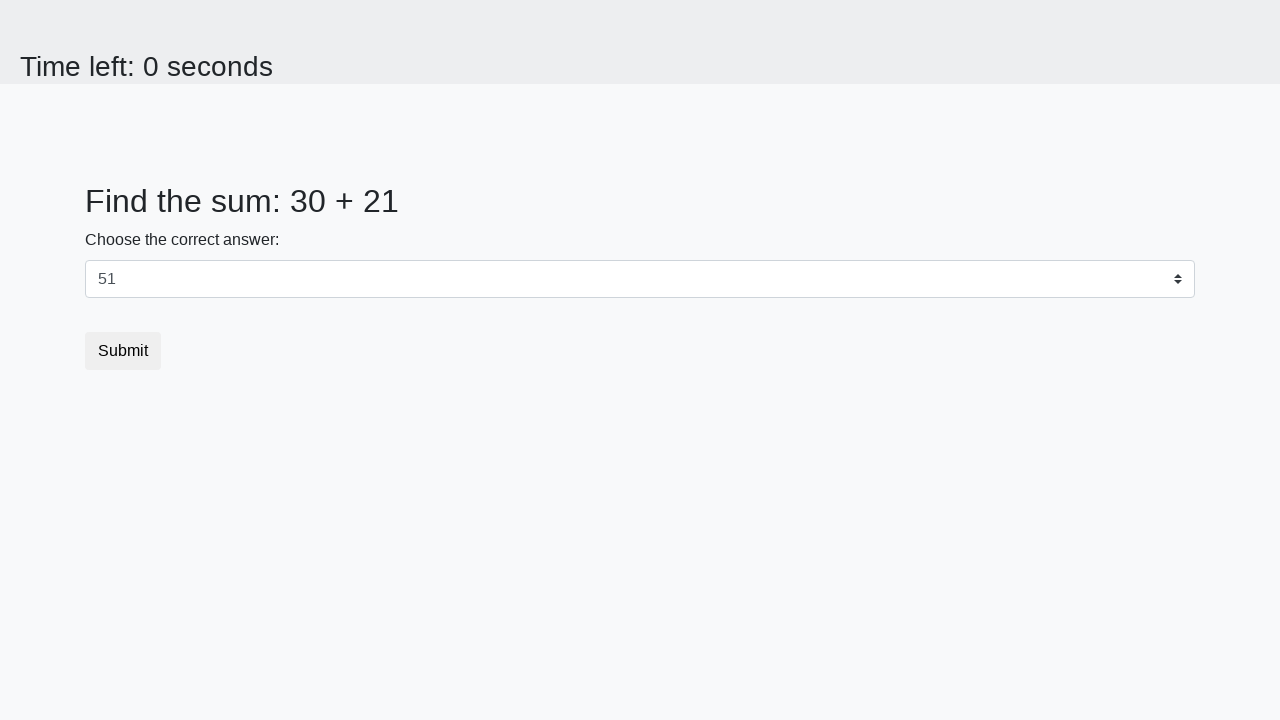

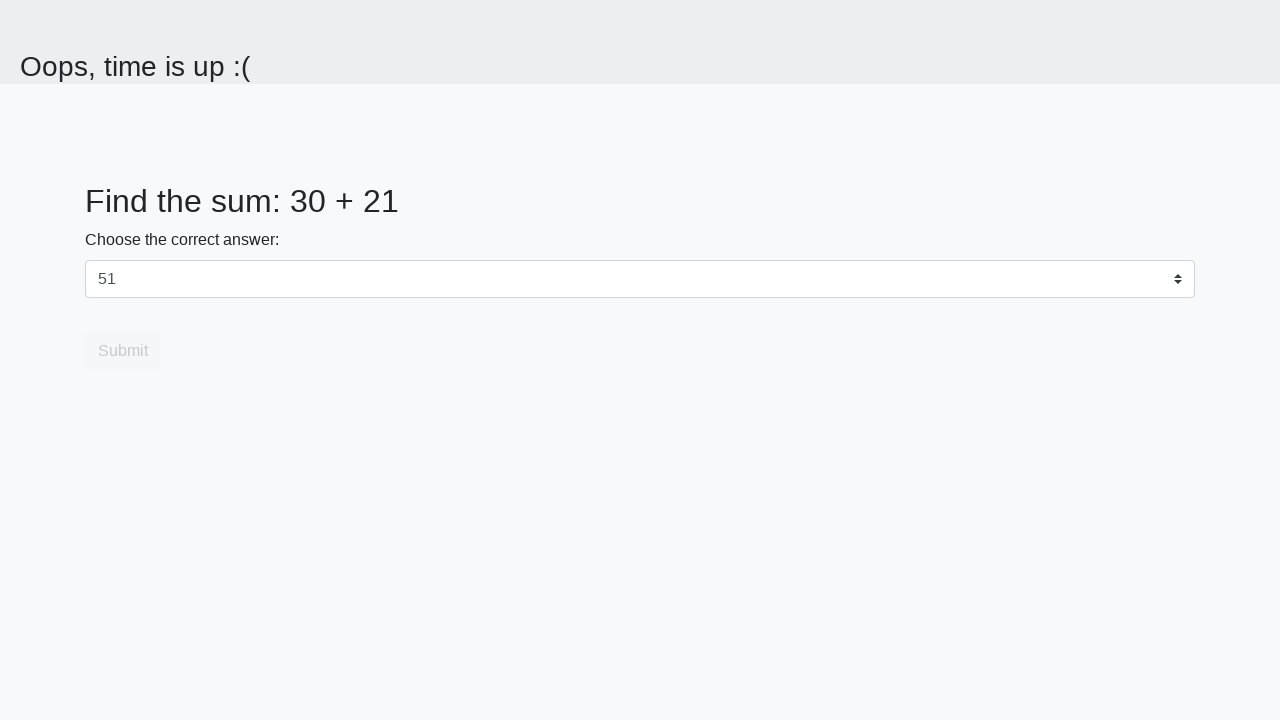